Tests filtering to display only completed todo items.

Starting URL: https://demo.playwright.dev/todomvc

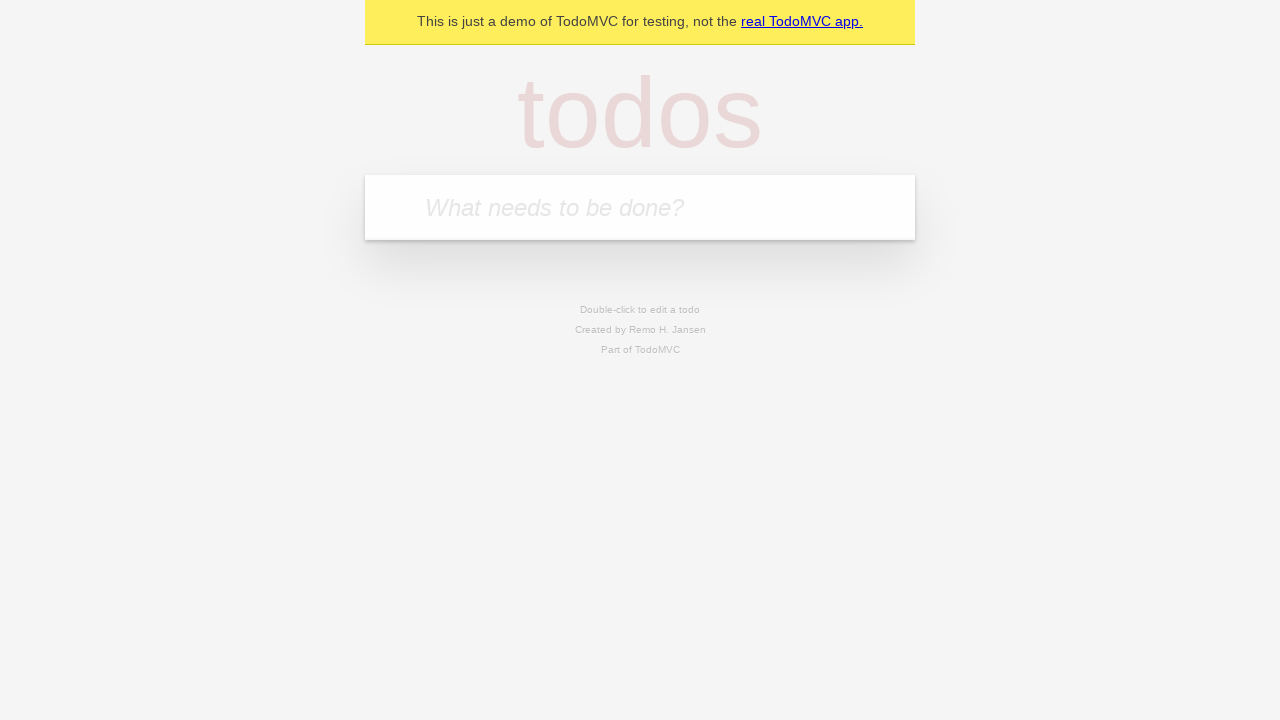

Filled todo input with 'buy some cheese' on internal:attr=[placeholder="What needs to be done?"i]
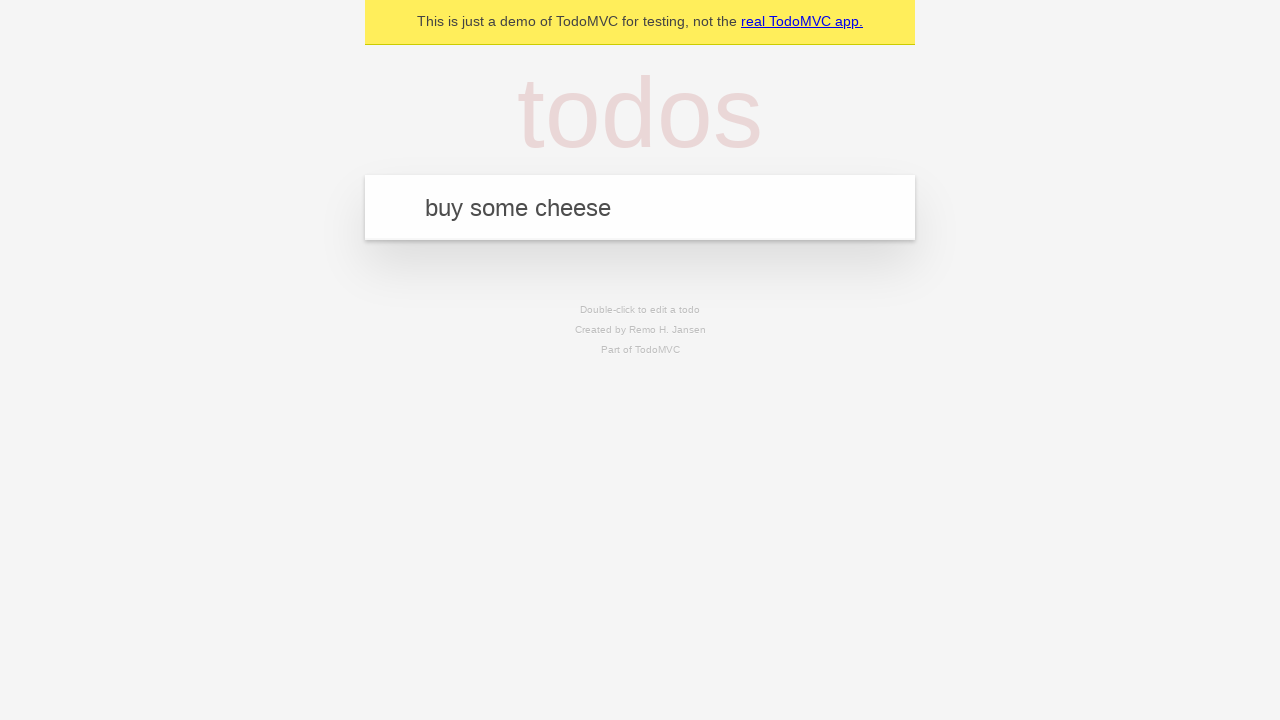

Pressed Enter to add first todo on internal:attr=[placeholder="What needs to be done?"i]
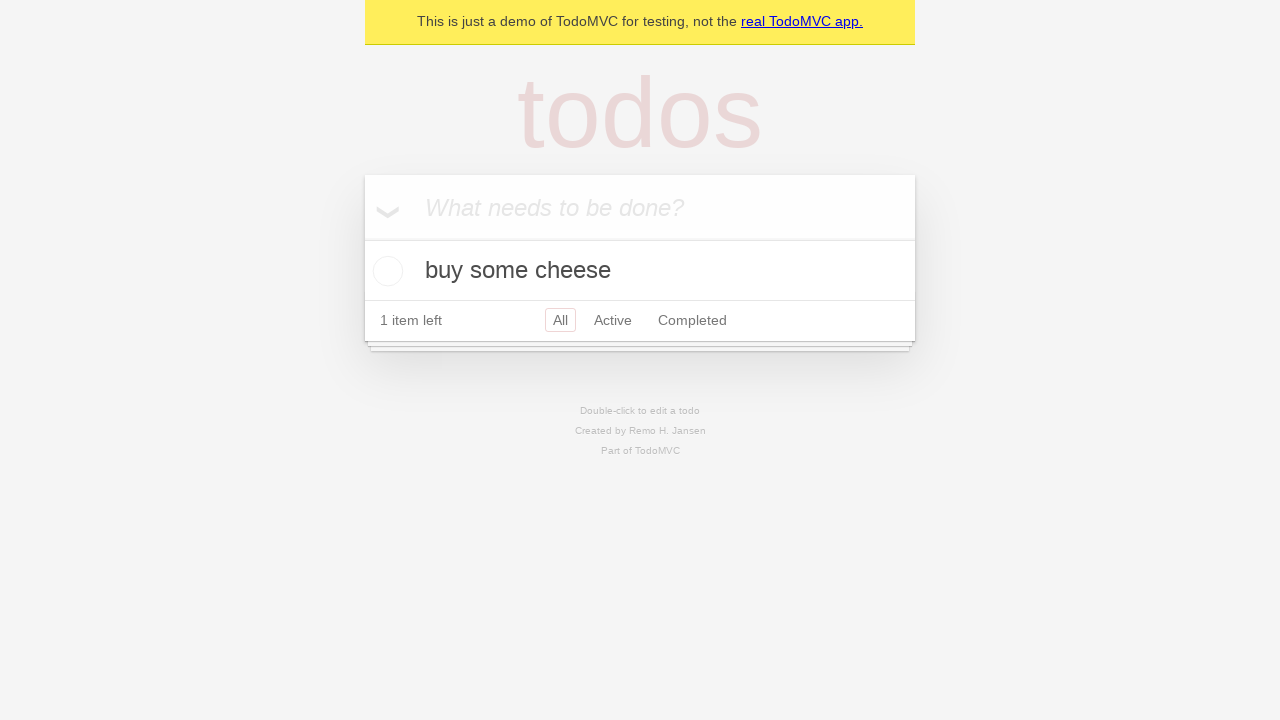

Filled todo input with 'feed the cat' on internal:attr=[placeholder="What needs to be done?"i]
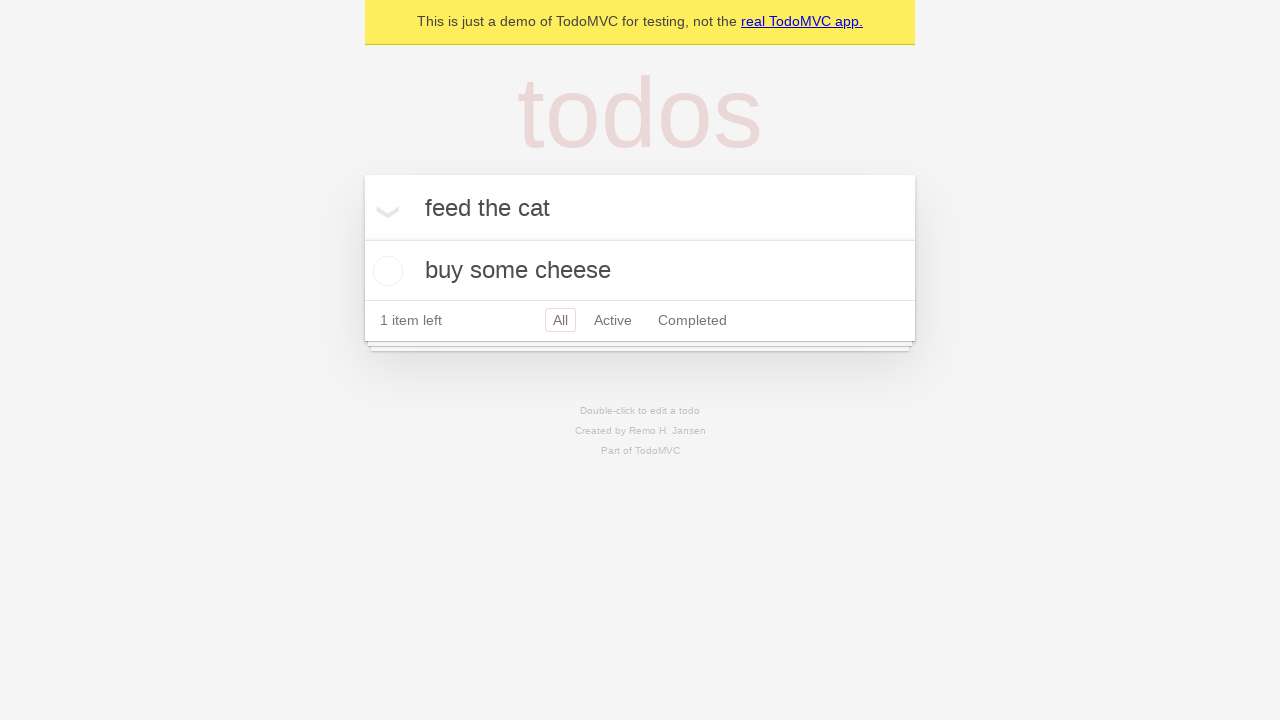

Pressed Enter to add second todo on internal:attr=[placeholder="What needs to be done?"i]
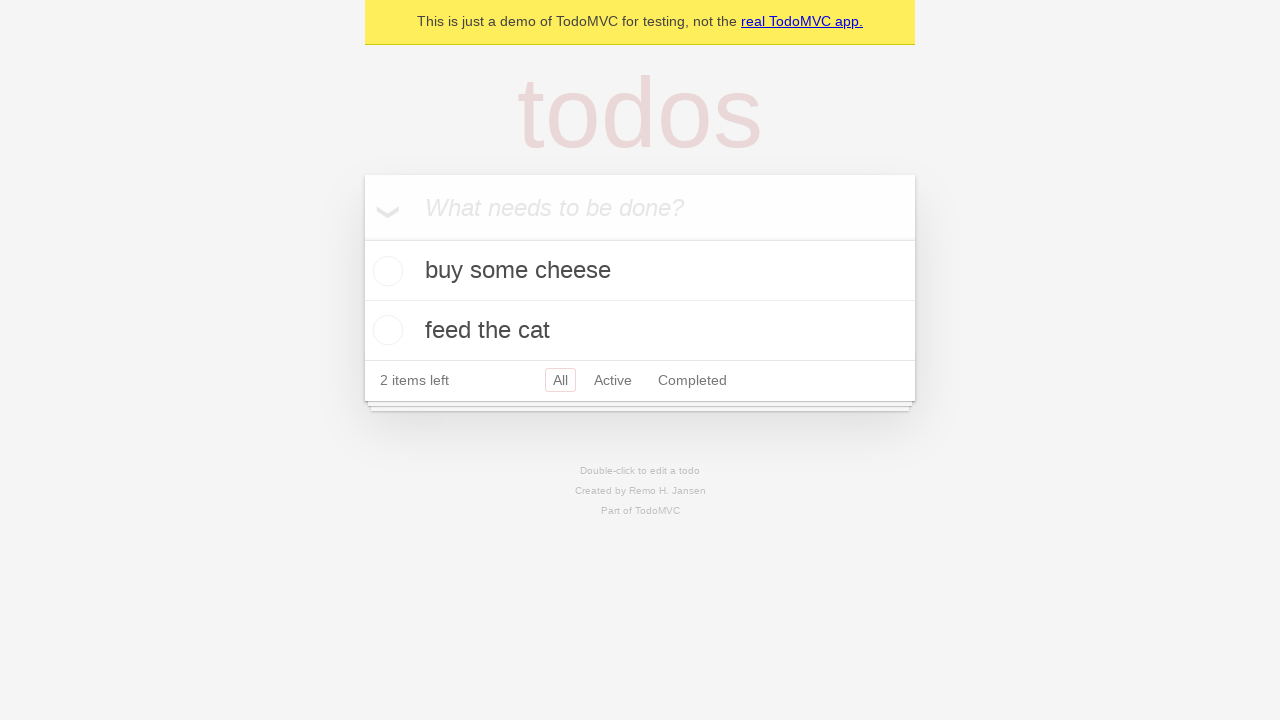

Filled todo input with 'book a doctors appointment' on internal:attr=[placeholder="What needs to be done?"i]
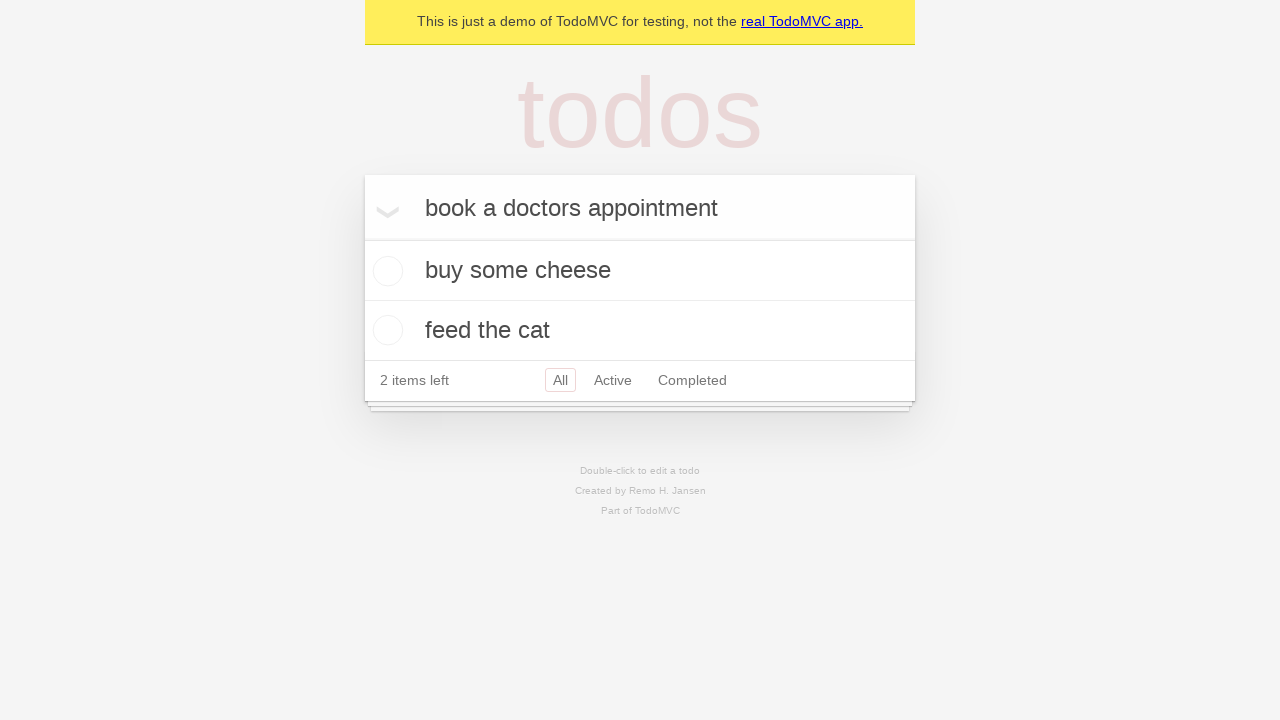

Pressed Enter to add third todo on internal:attr=[placeholder="What needs to be done?"i]
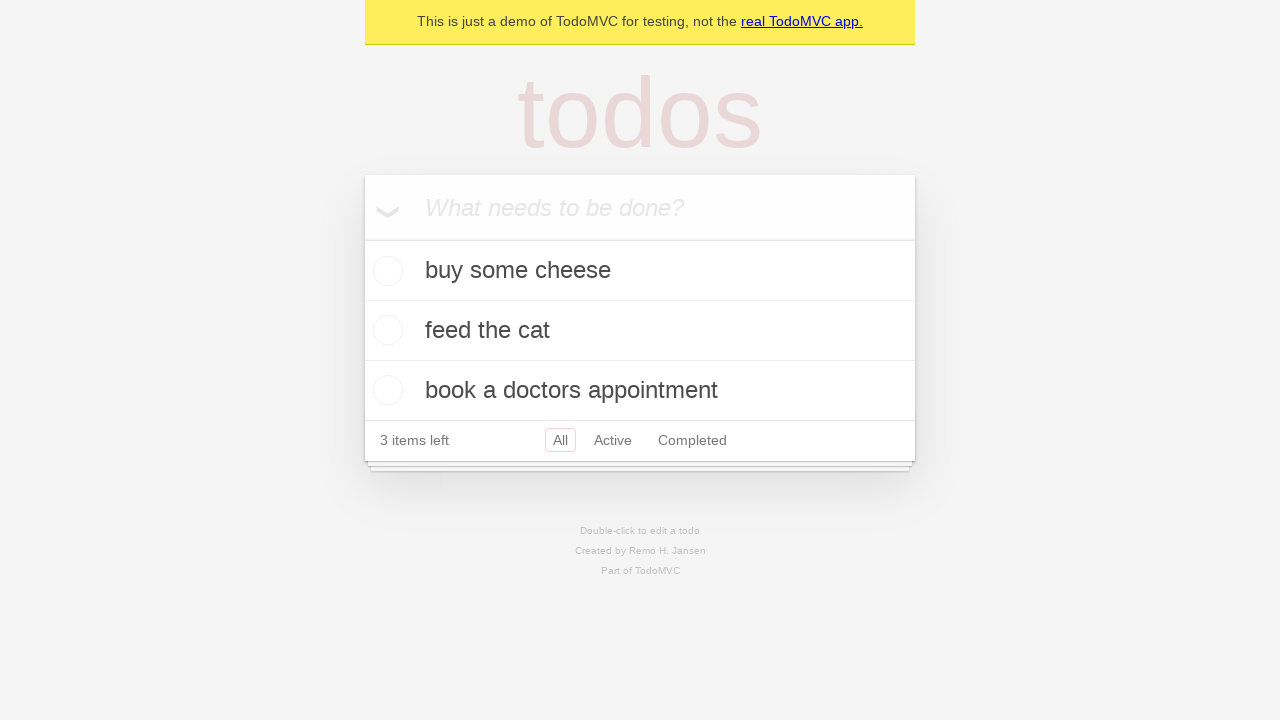

Checked the second todo item (feed the cat) as completed at (385, 330) on .todo-list li .toggle >> nth=1
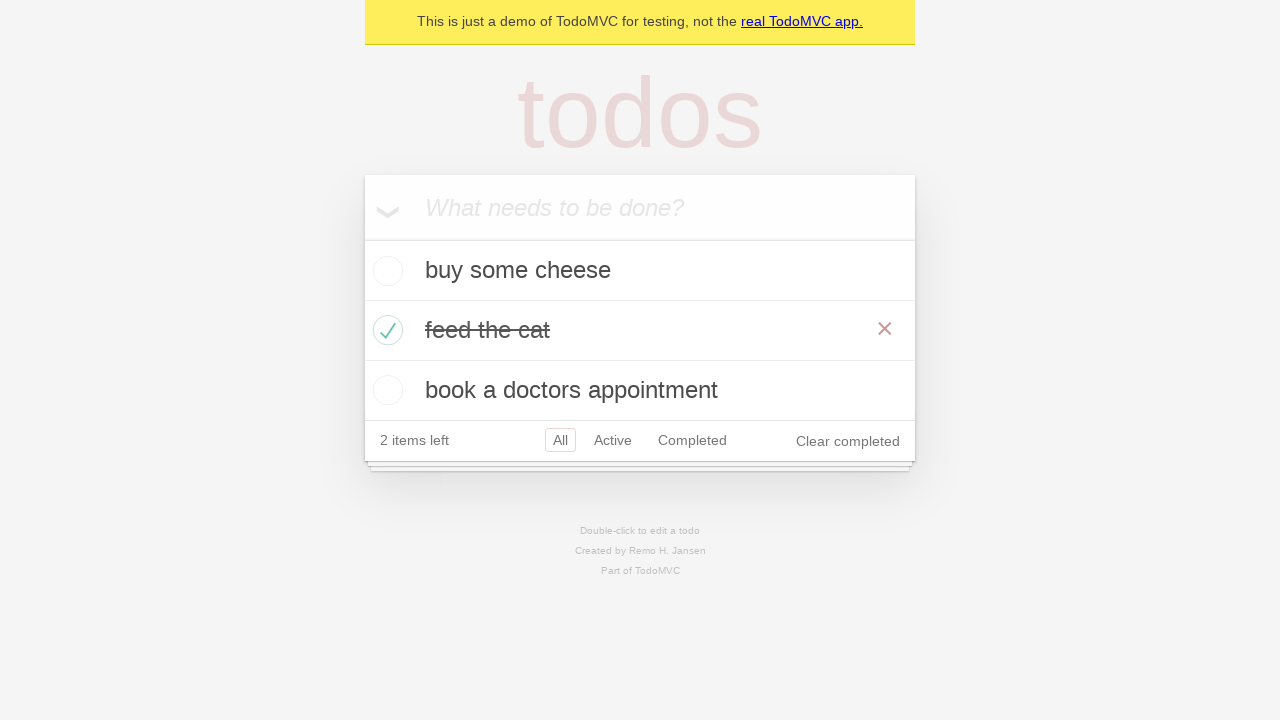

Clicked Completed filter to display only completed items at (692, 440) on internal:role=link[name="Completed"i]
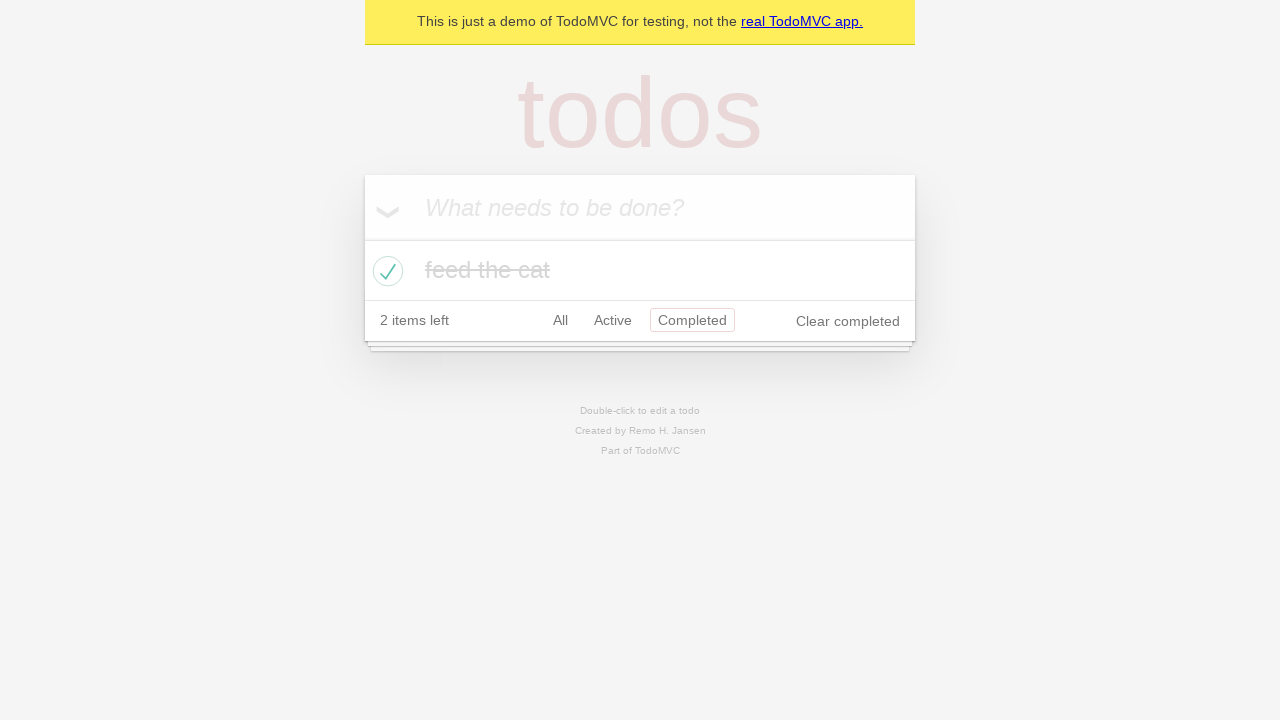

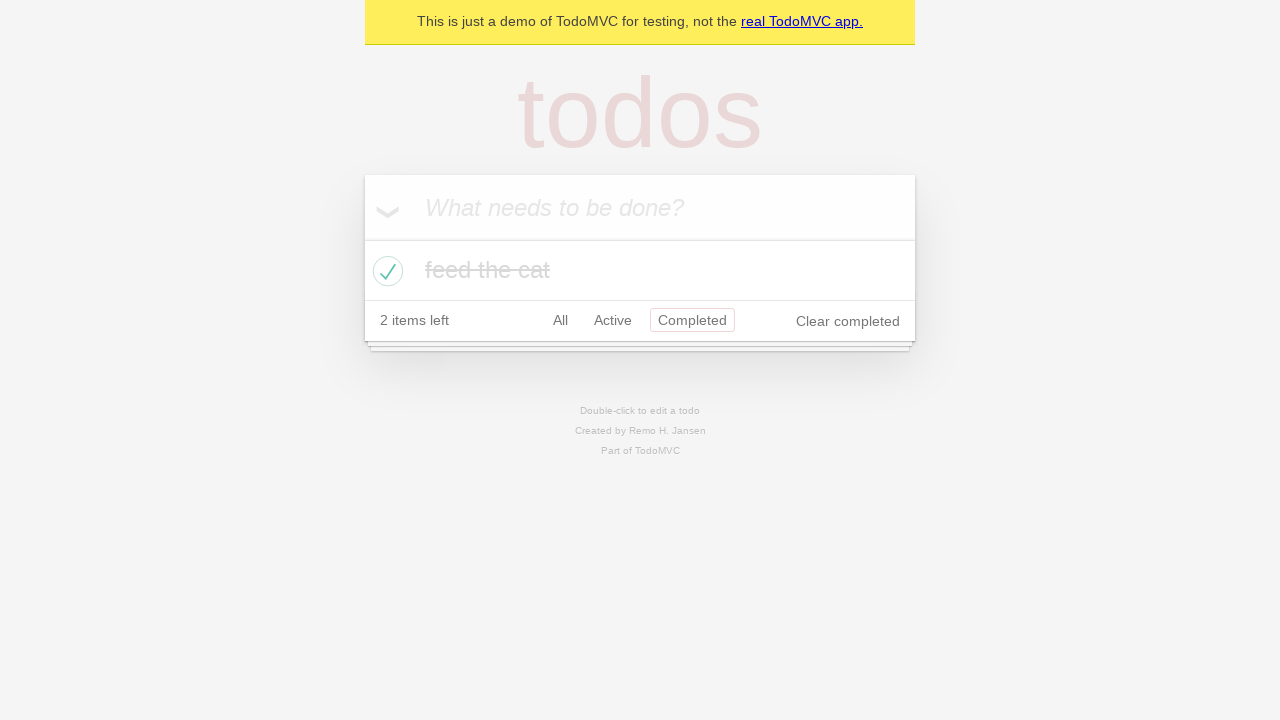